Tests the National Weather Service location search functionality by entering a city, state, and country into the search field and clicking the search button to navigate to that location's weather page.

Starting URL: https://www.weather.gov/

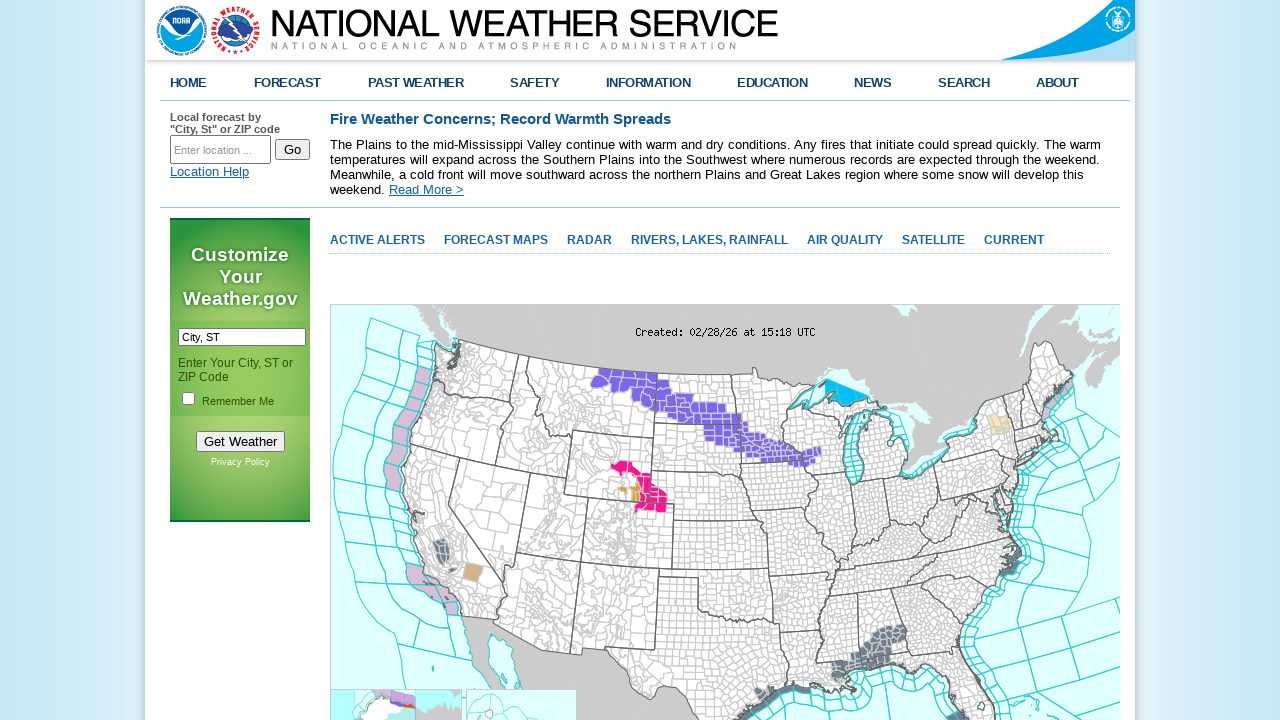

Filled location search field with 'Denver, CO, US' on #inputstring
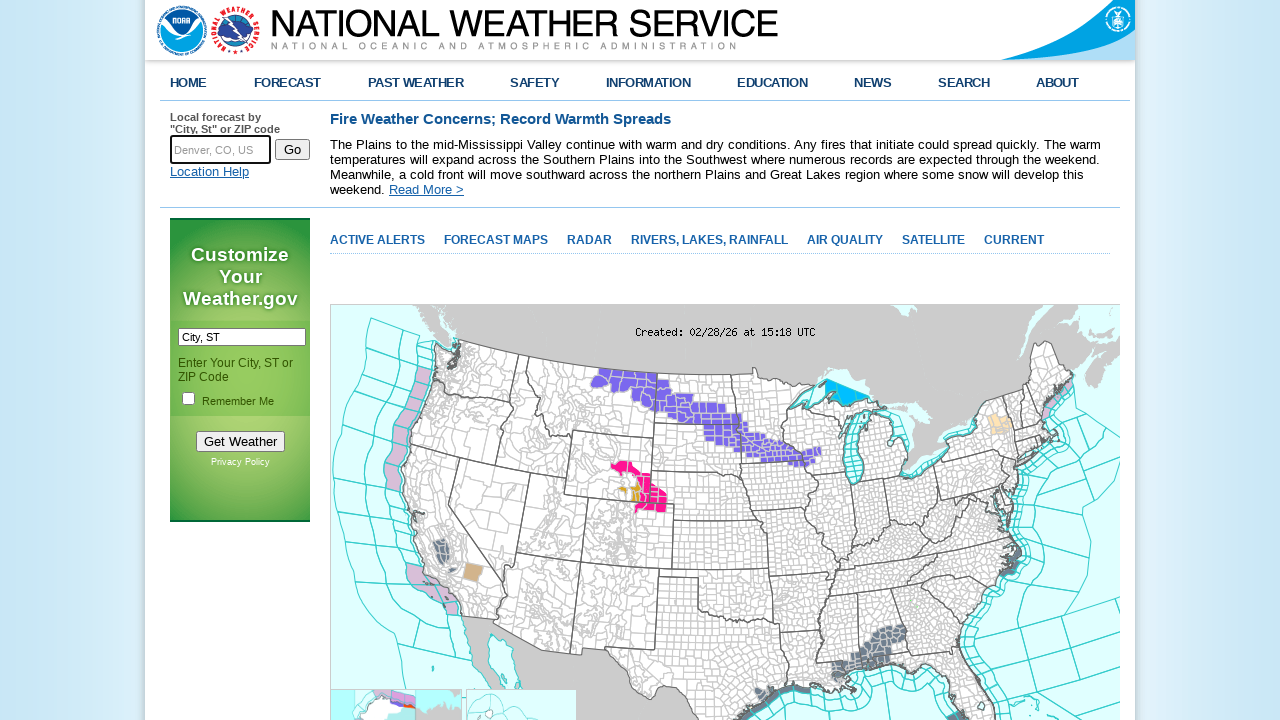

Clicked search button to navigate to location's weather page at (292, 149) on #btnSearch
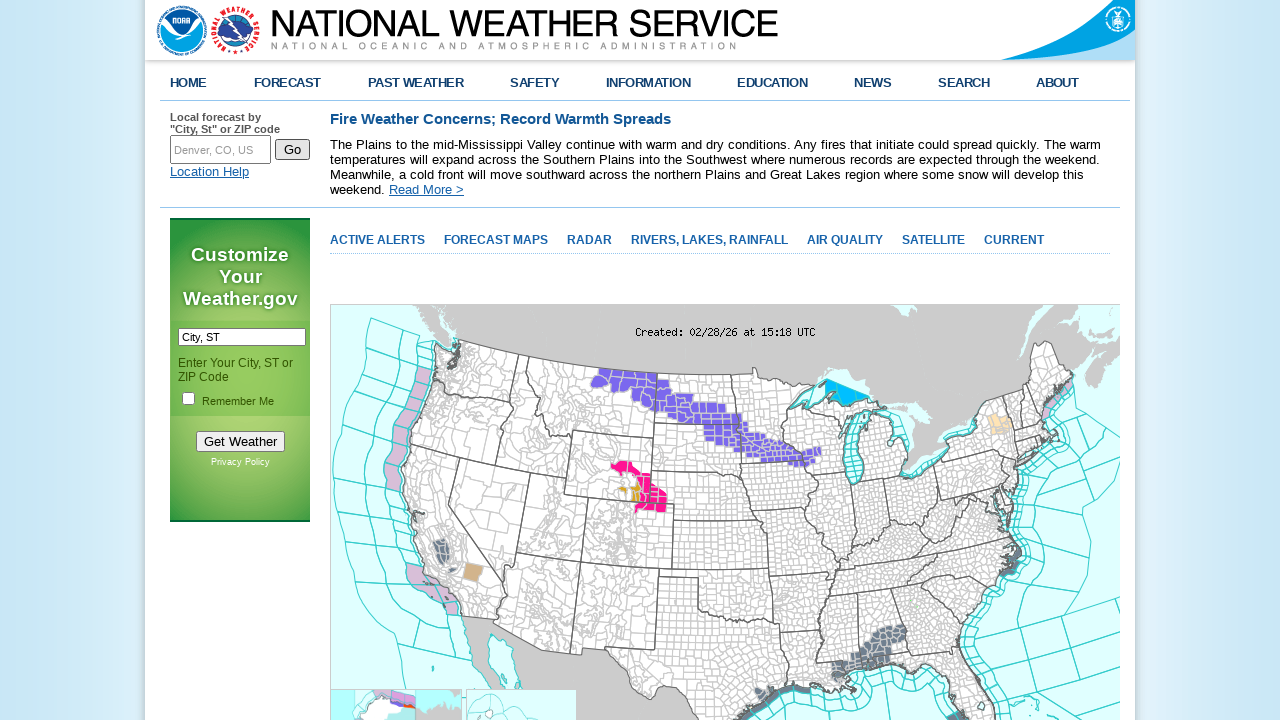

Weather page loaded successfully
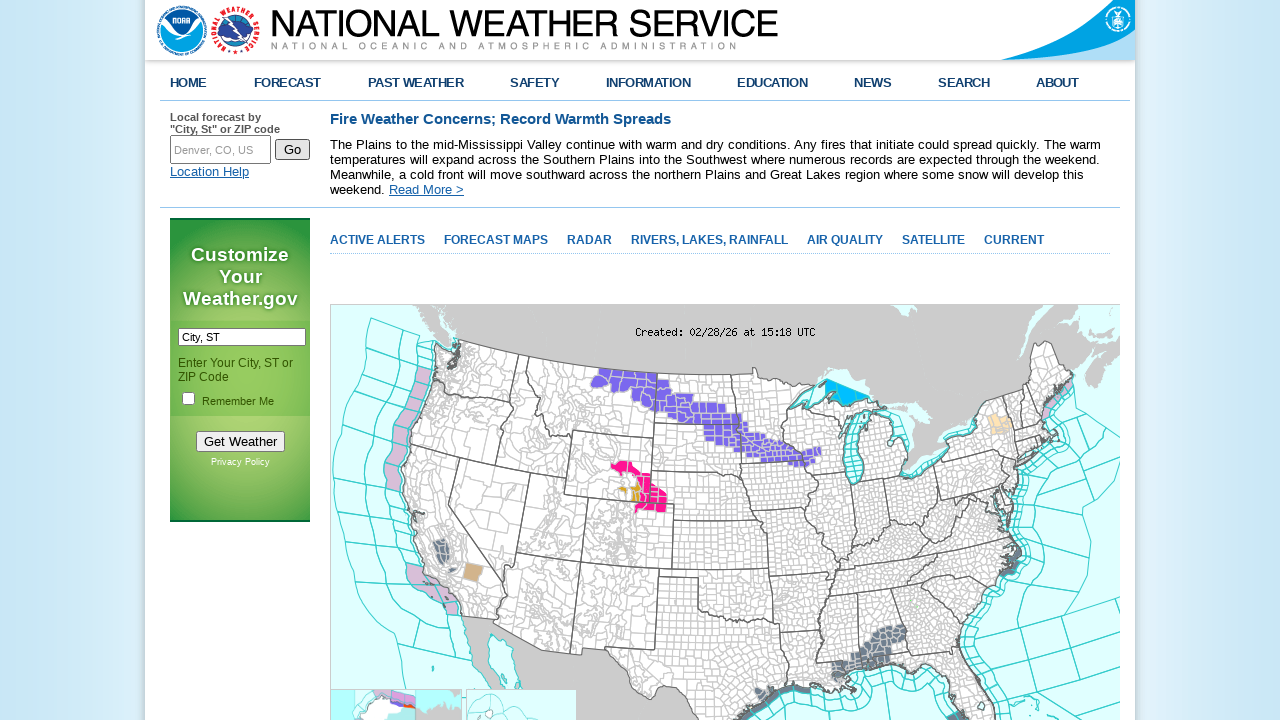

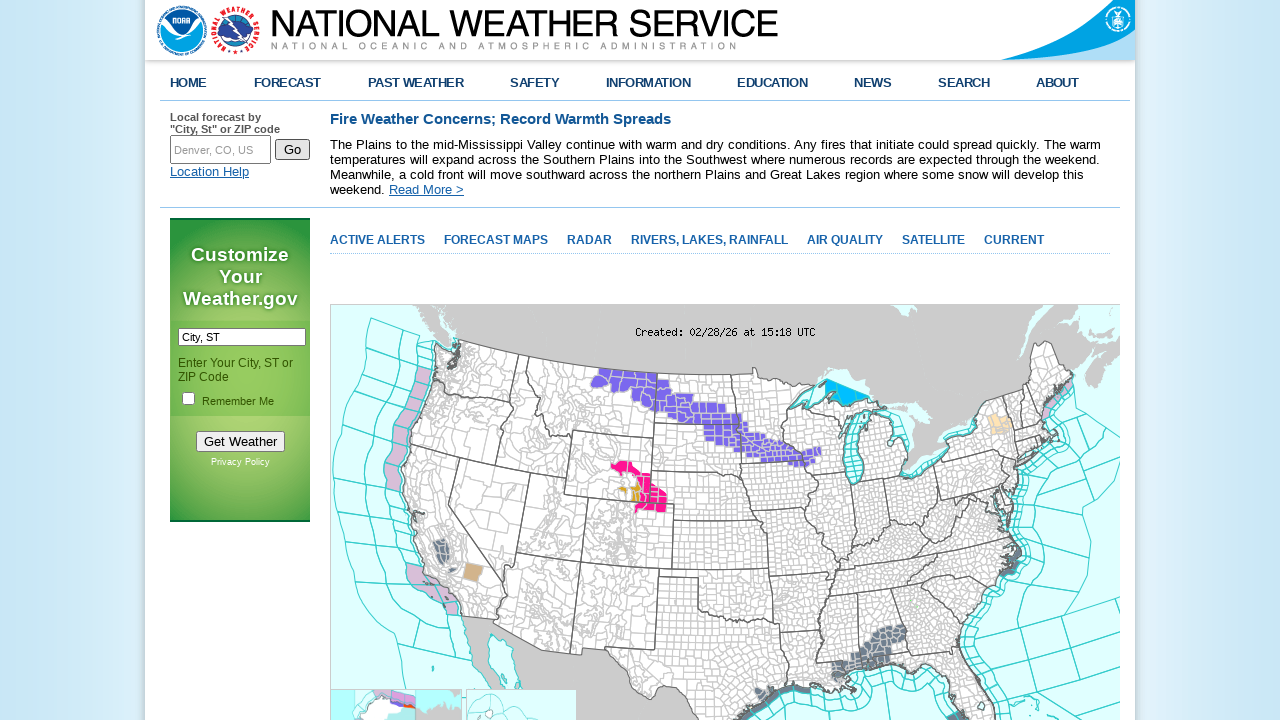